Tests radio button functionality by clicking radio button 1 and verifying it's selected

Starting URL: https://rahulshettyacademy.com/AutomationPractice/

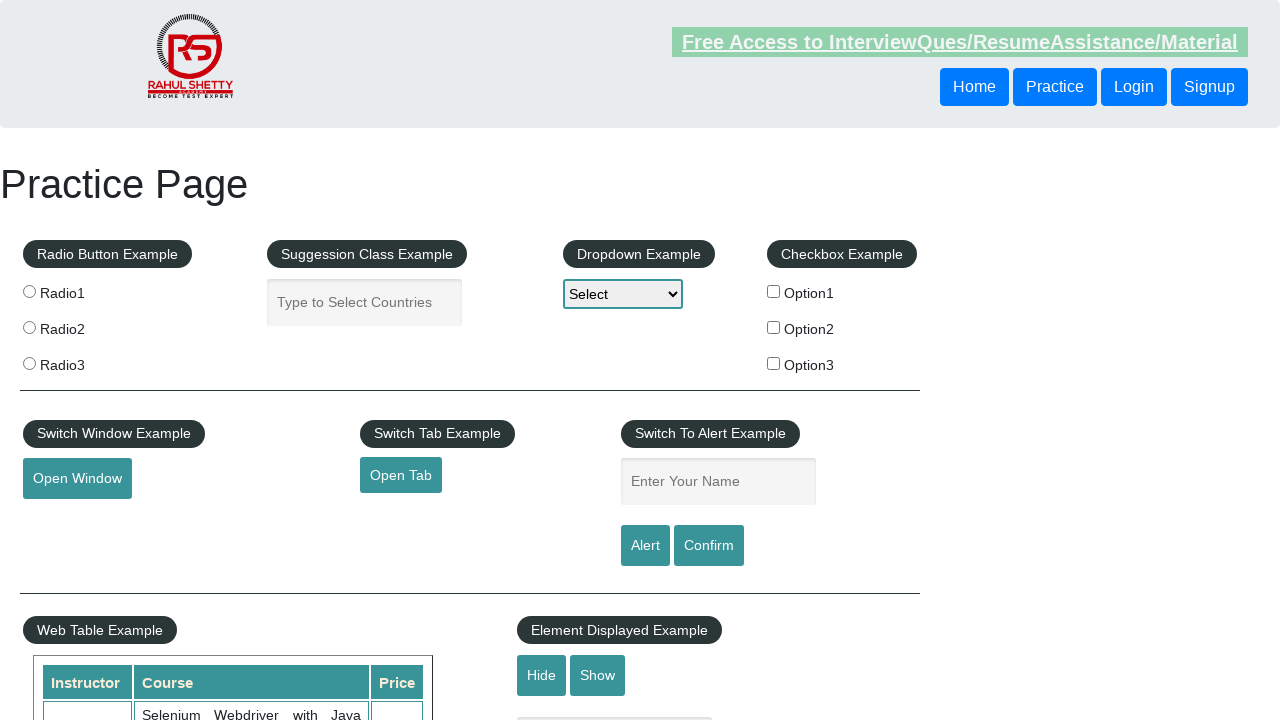

Clicked radio button option 1 at (29, 291) on input[value='radio1']
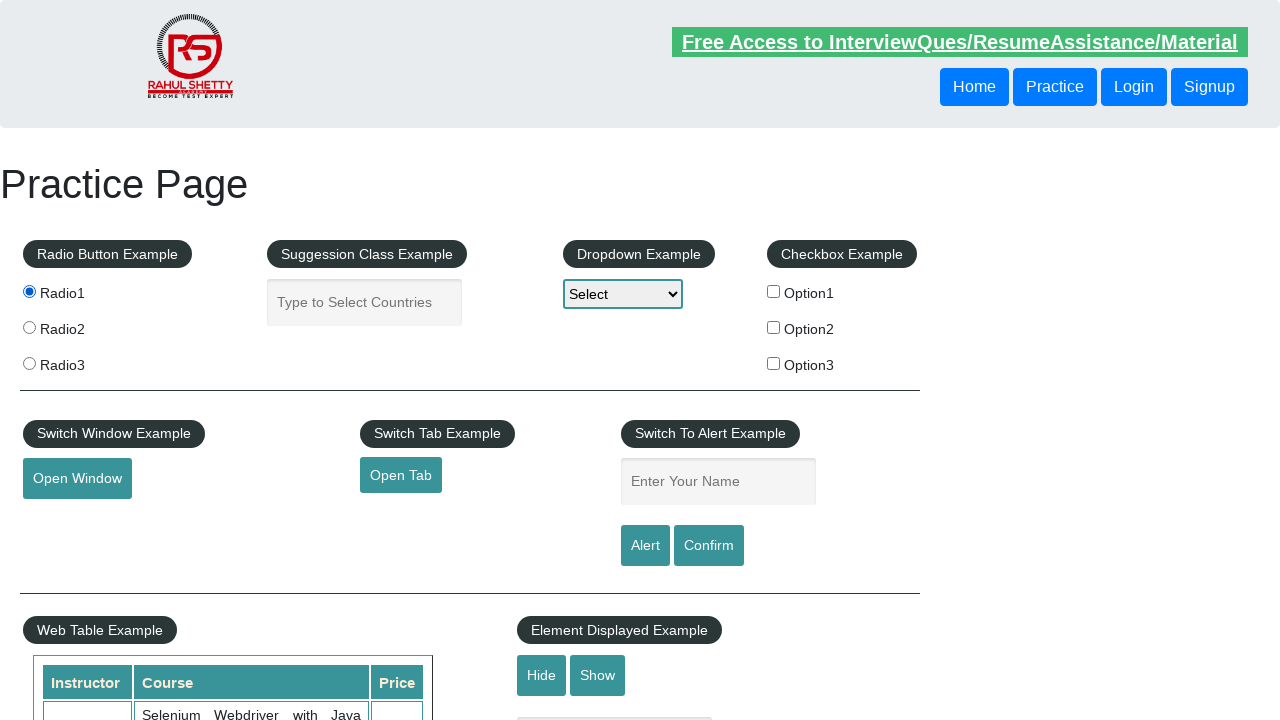

Verified radio button option 1 is selected
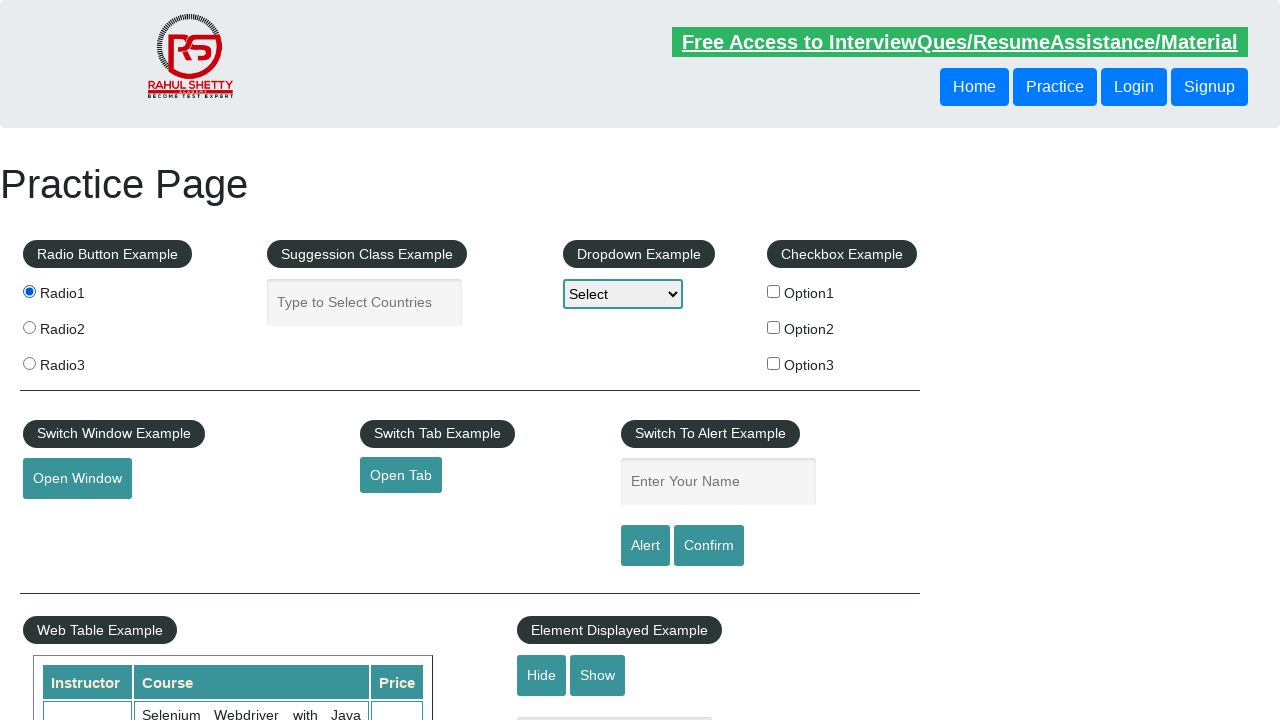

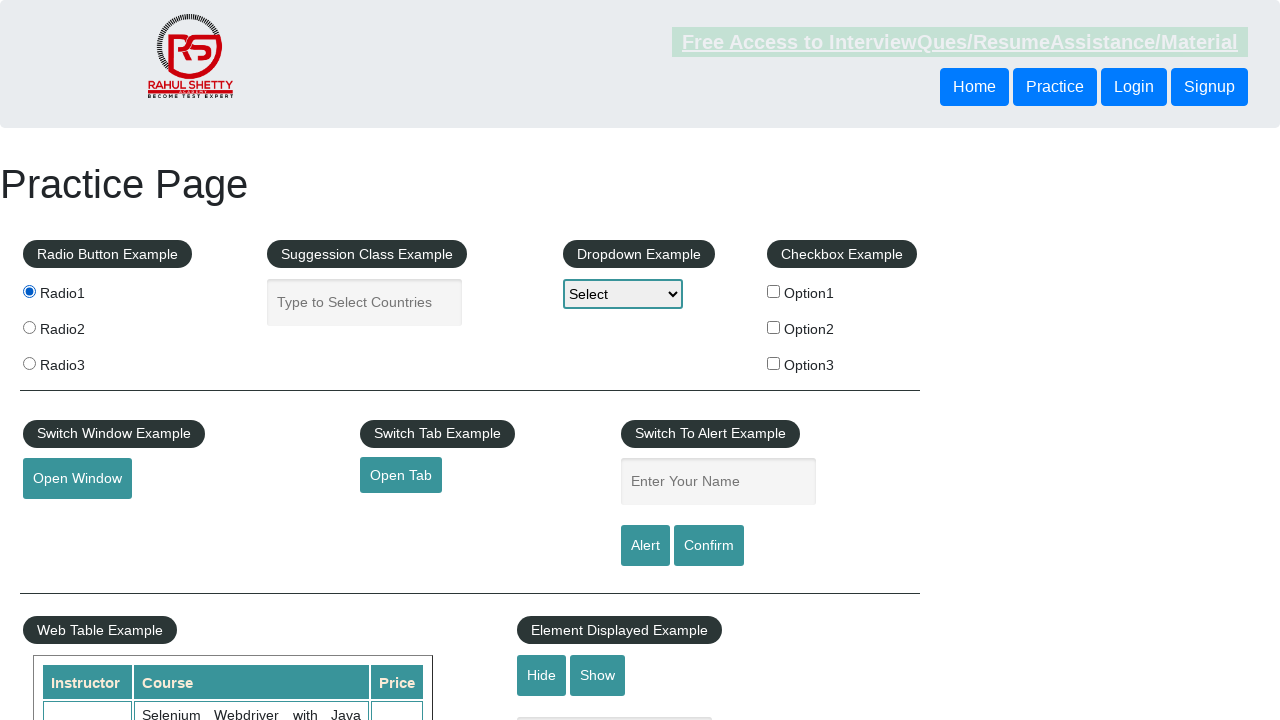